Tests keyboard actions on an autocomplete input field by typing "You areExceptional" using shift key combinations to capitalize specific letters (Y and E)

Starting URL: https://demoqa.com/auto-complete

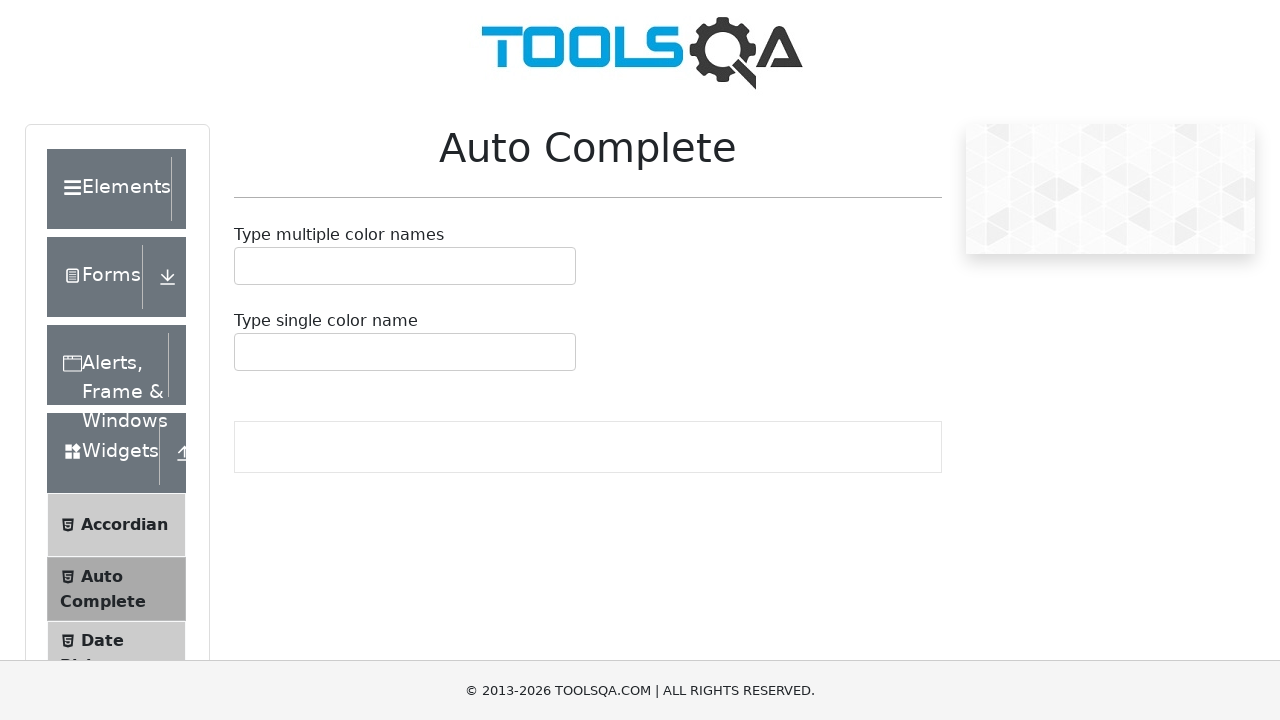

Clicked on the single autocomplete input field at (247, 352) on #autoCompleteSingleInput
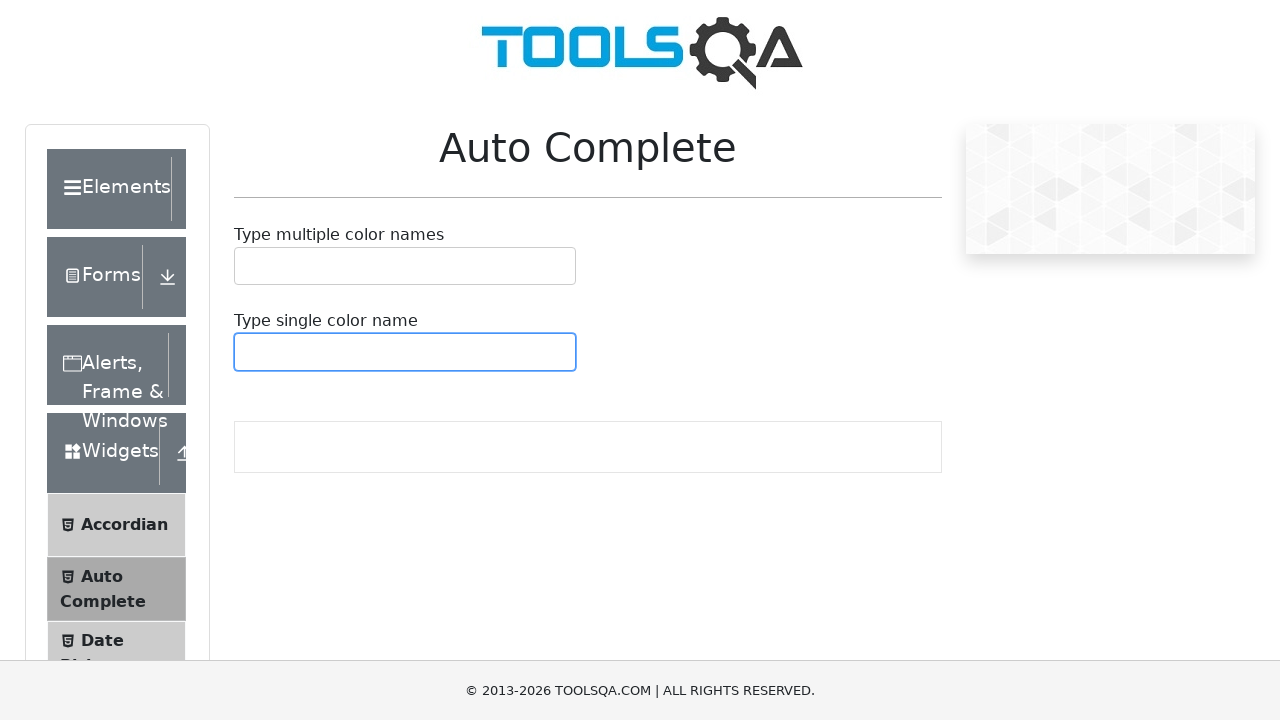

Pressed Shift key down
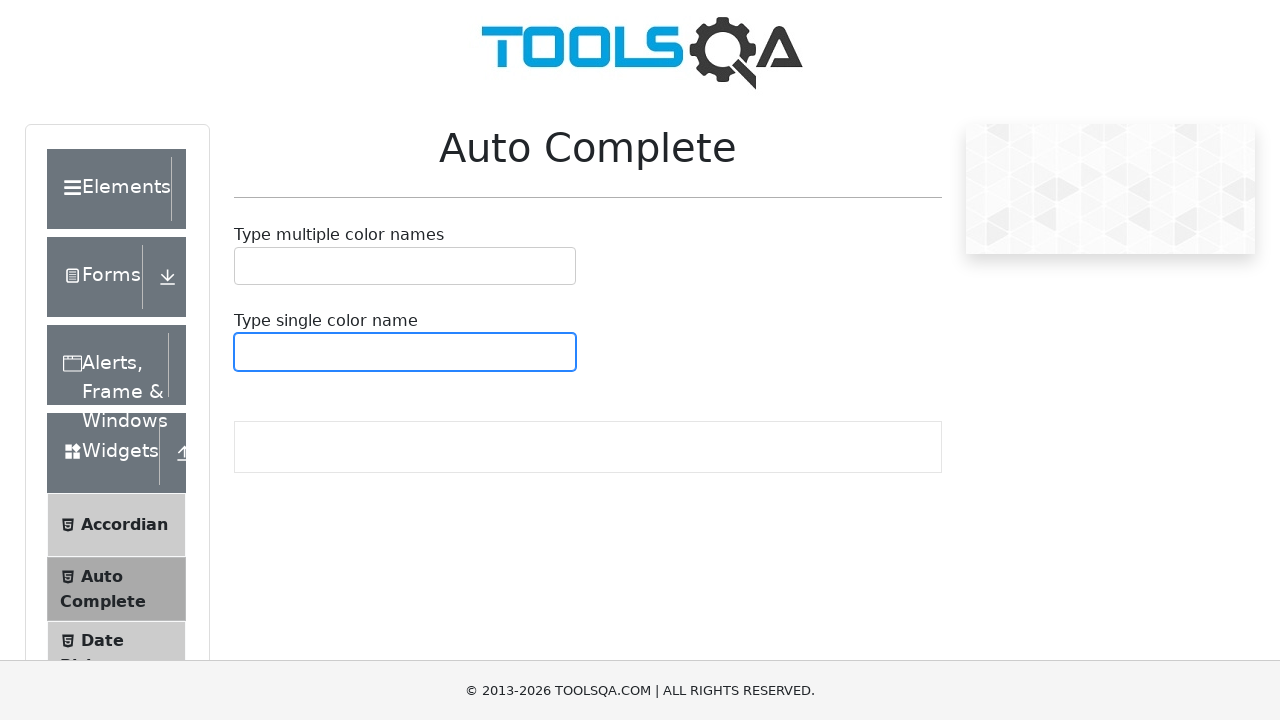

Pressed Y key with Shift to capitalize
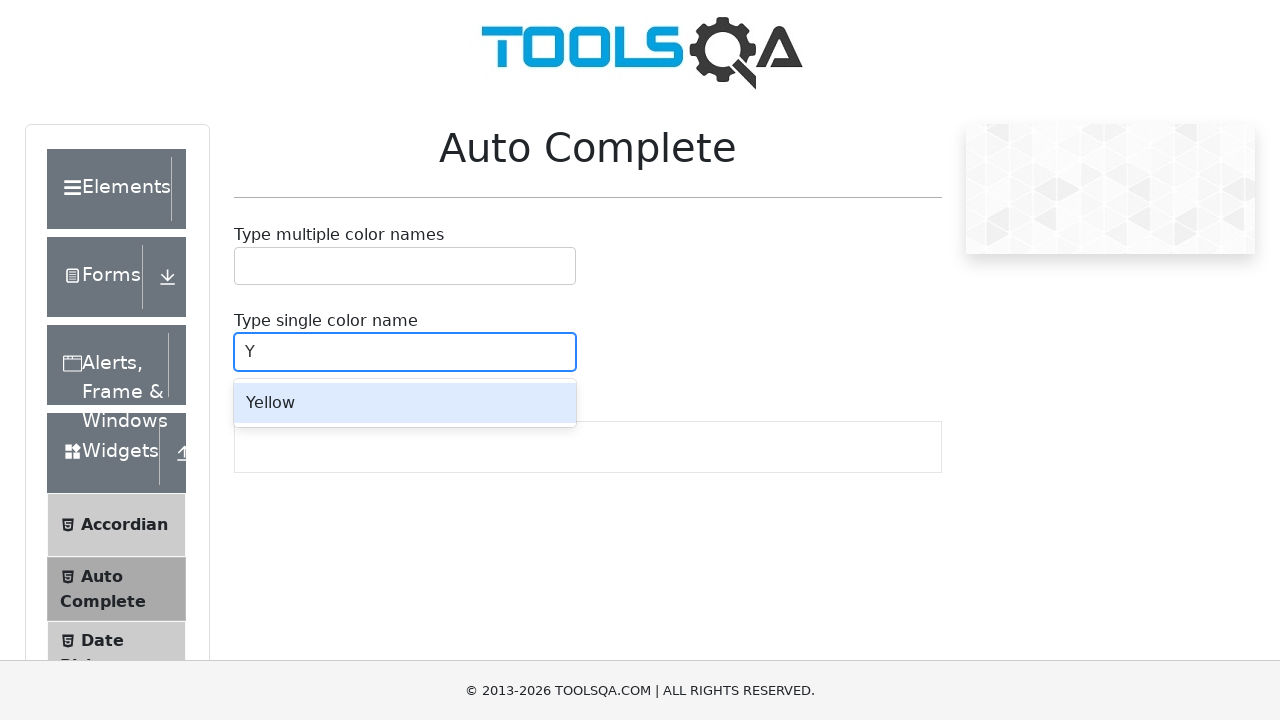

Released Shift key
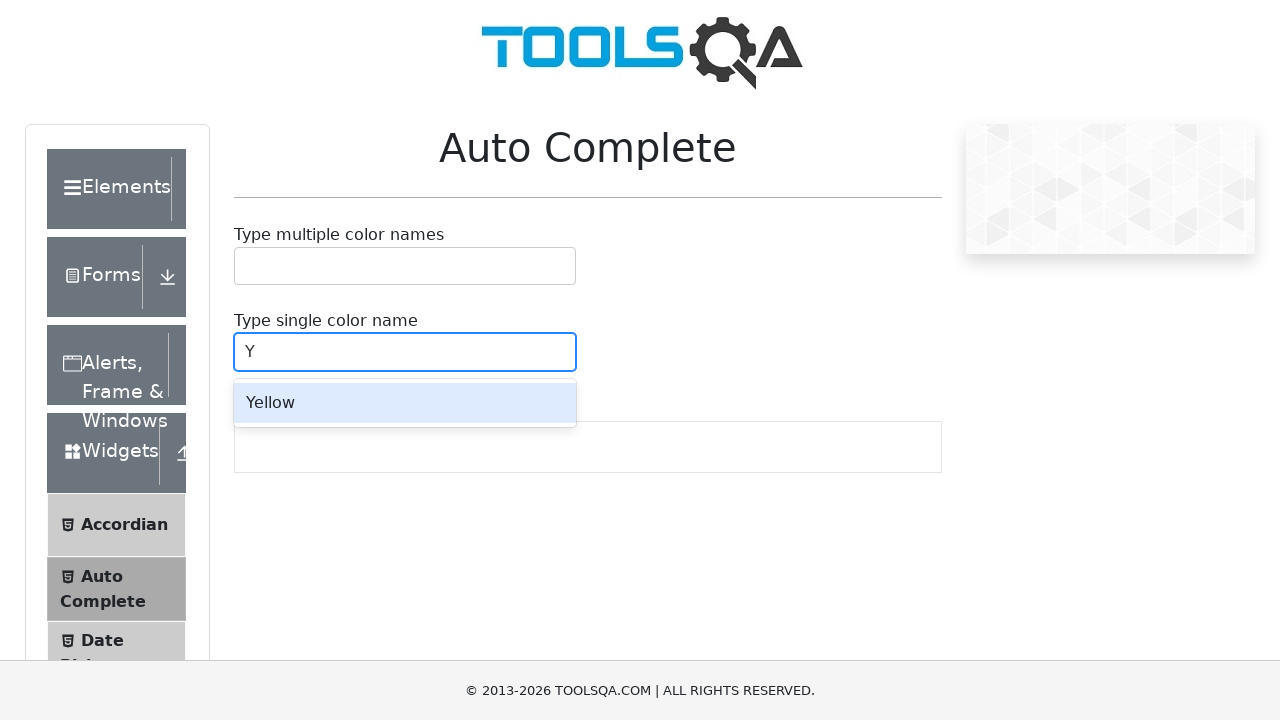

Typed 'ou are' without shift
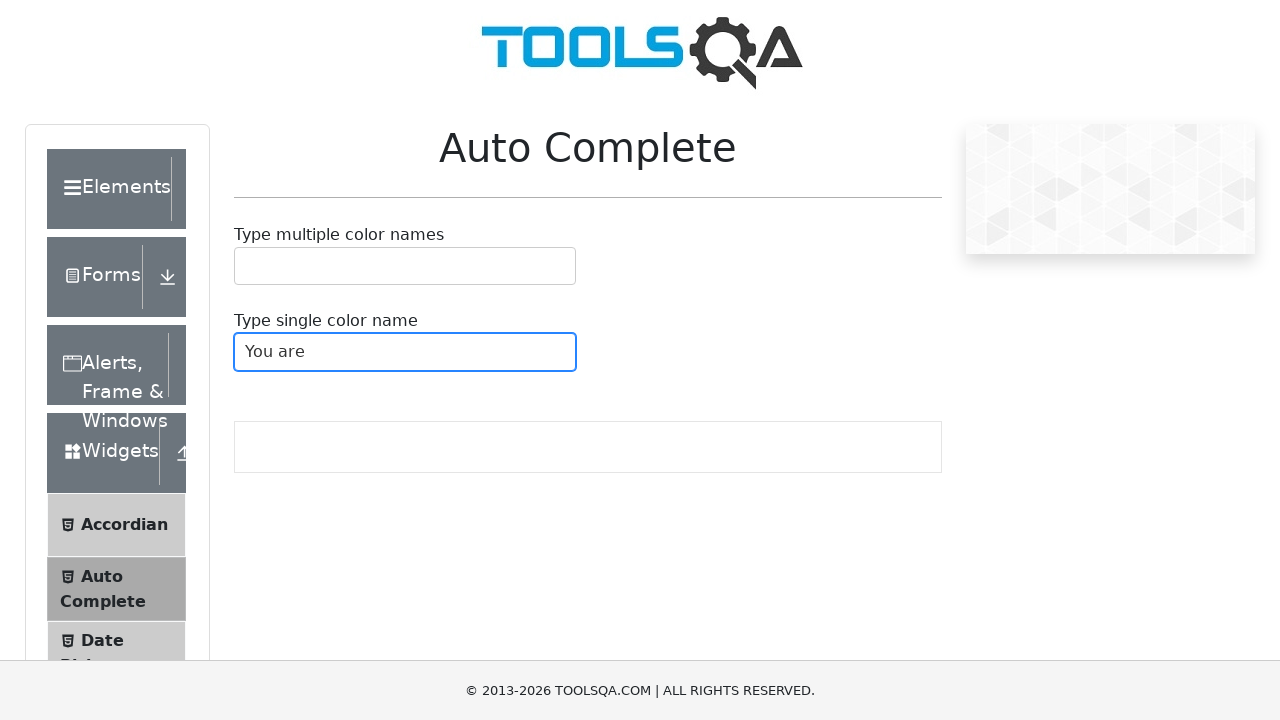

Pressed Shift key down
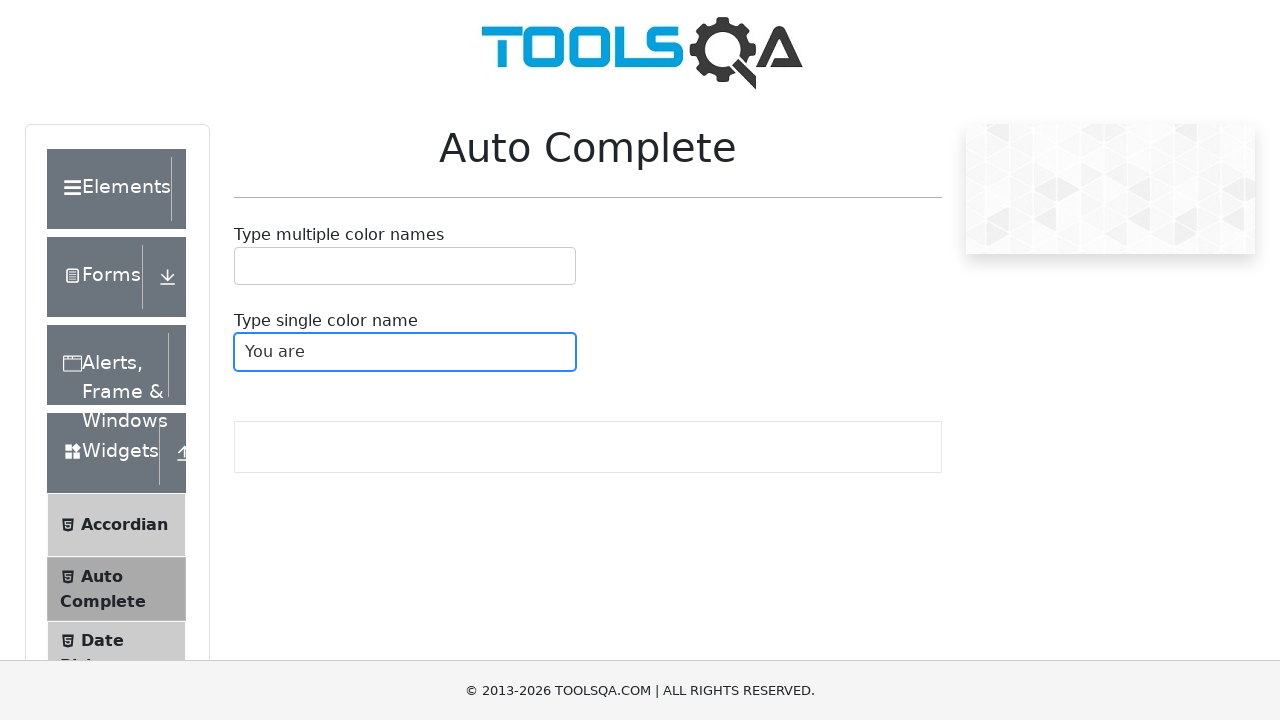

Pressed E key with Shift to capitalize
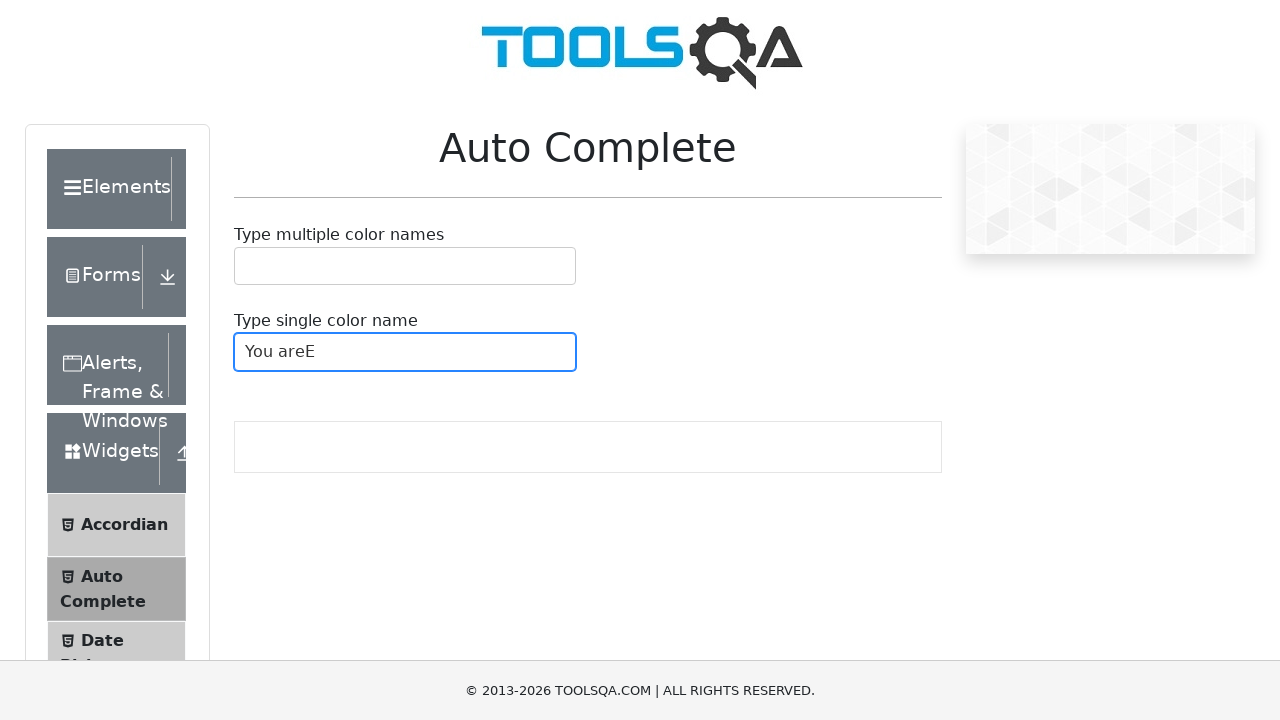

Released Shift key
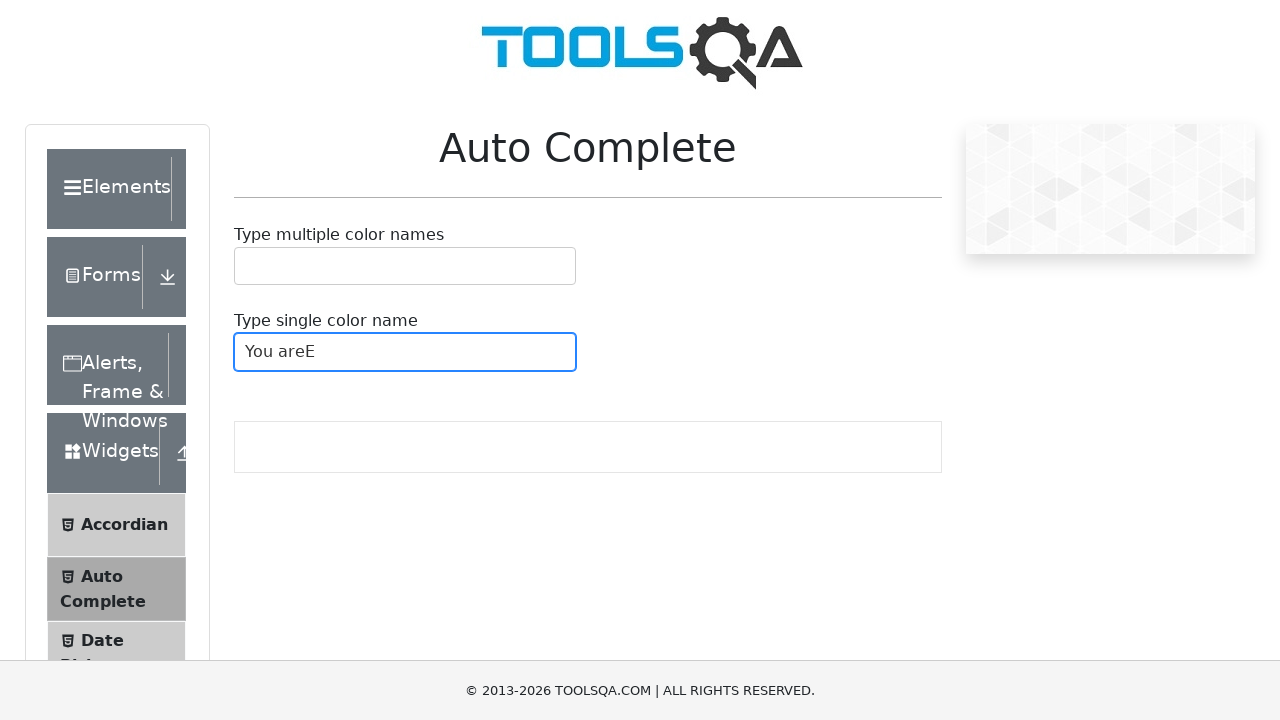

Typed 'xceptional' to complete 'You areExceptional'
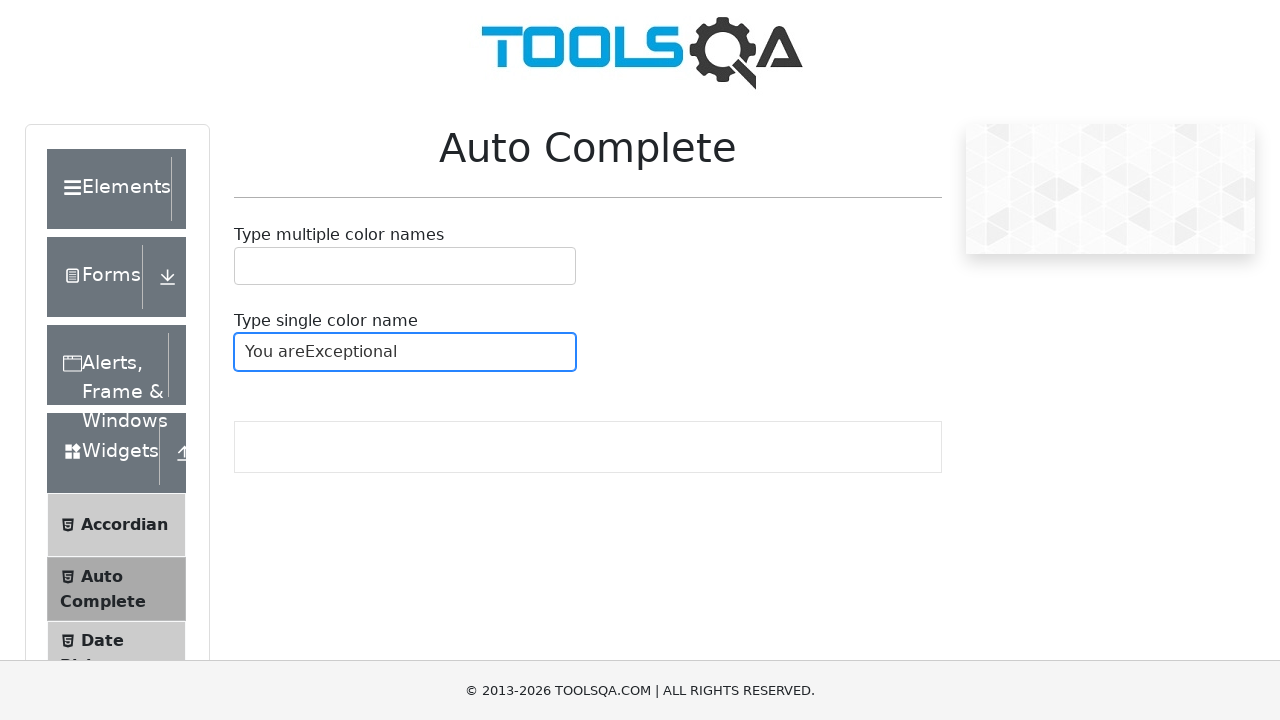

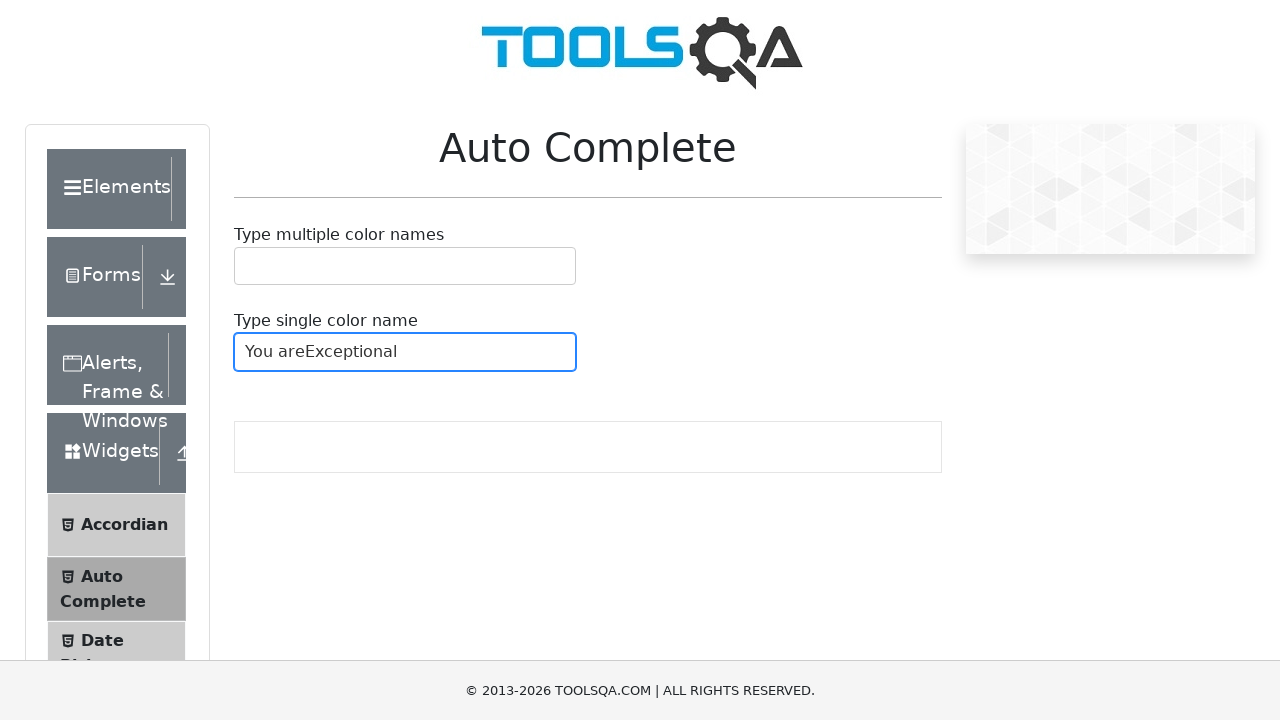